Tests navigation to the "destination of the week" page by clicking the promotional link and verifying the destination content.

Starting URL: https://blazedemo.com/

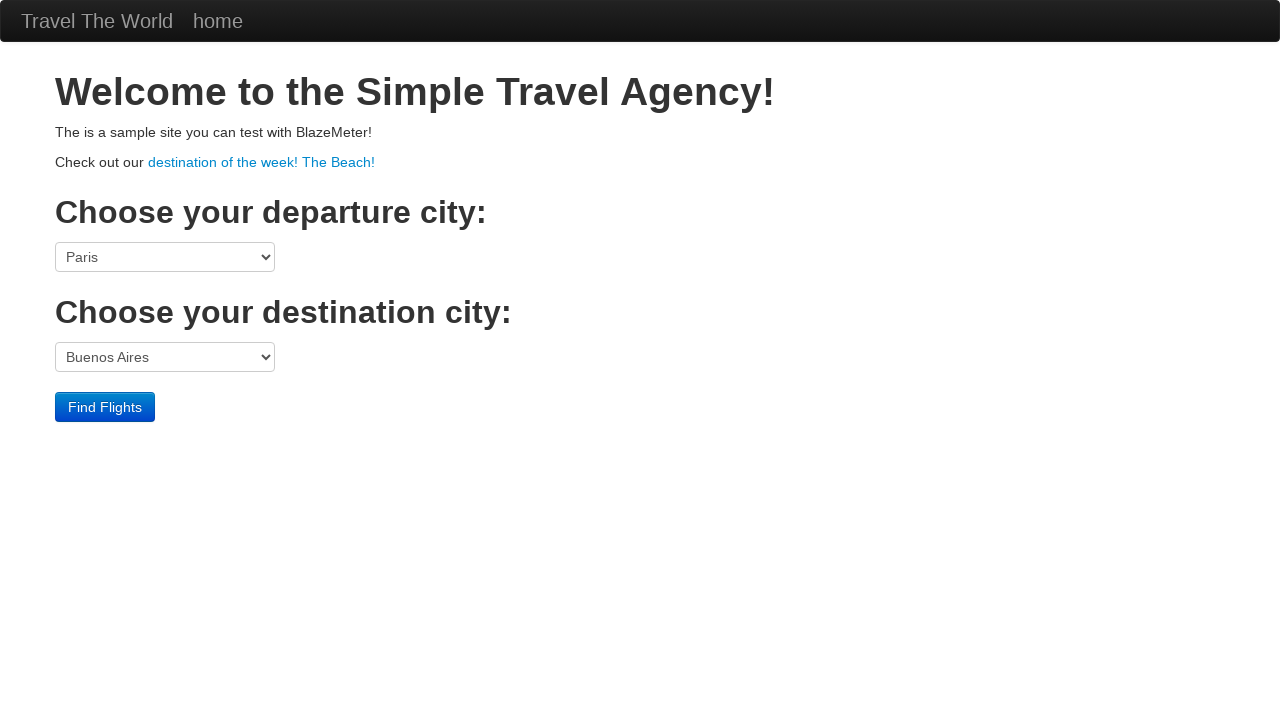

Clicked on 'destination of the week! The Beach!' promotional link at (262, 162) on text=destination of the week! The Beach!
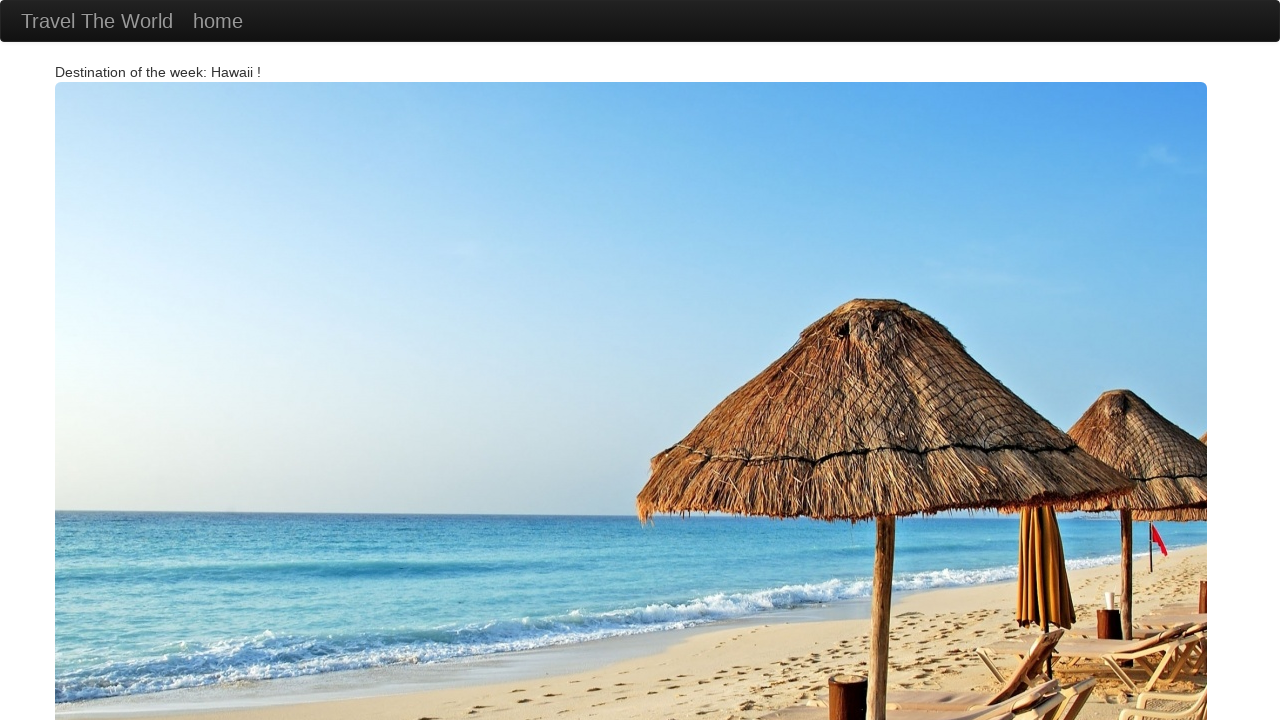

Destination page loaded and container element appeared
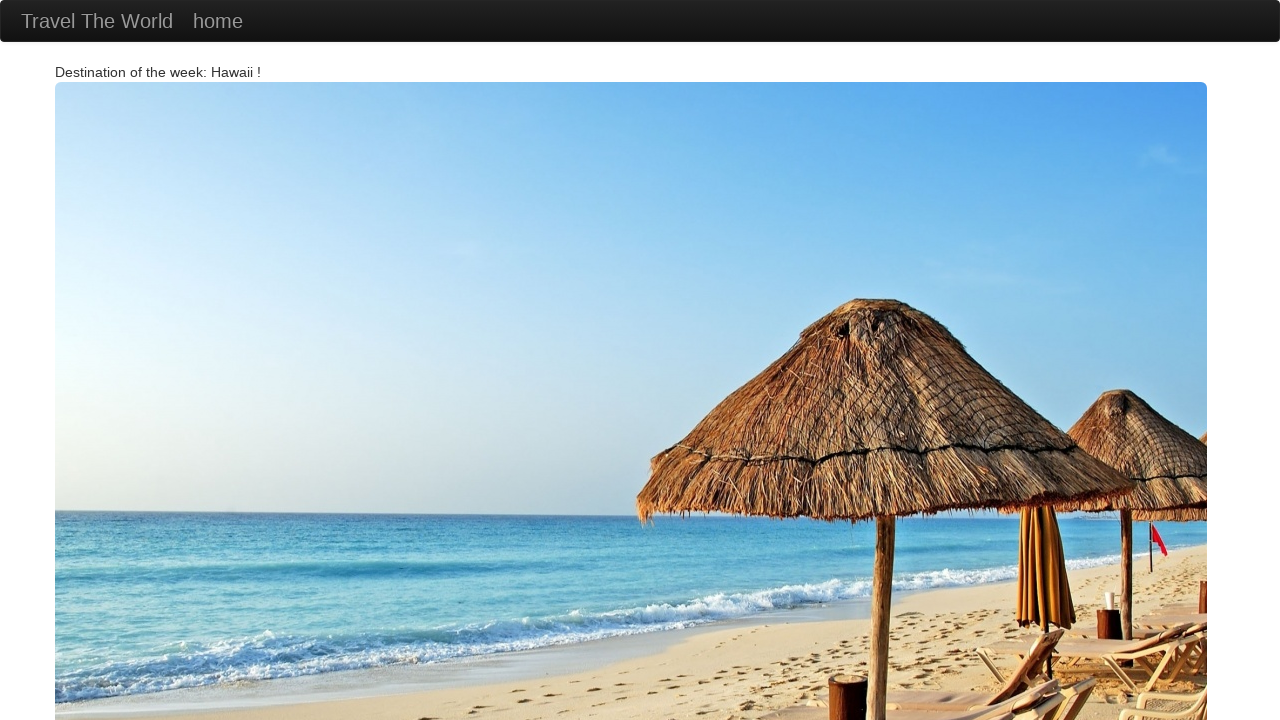

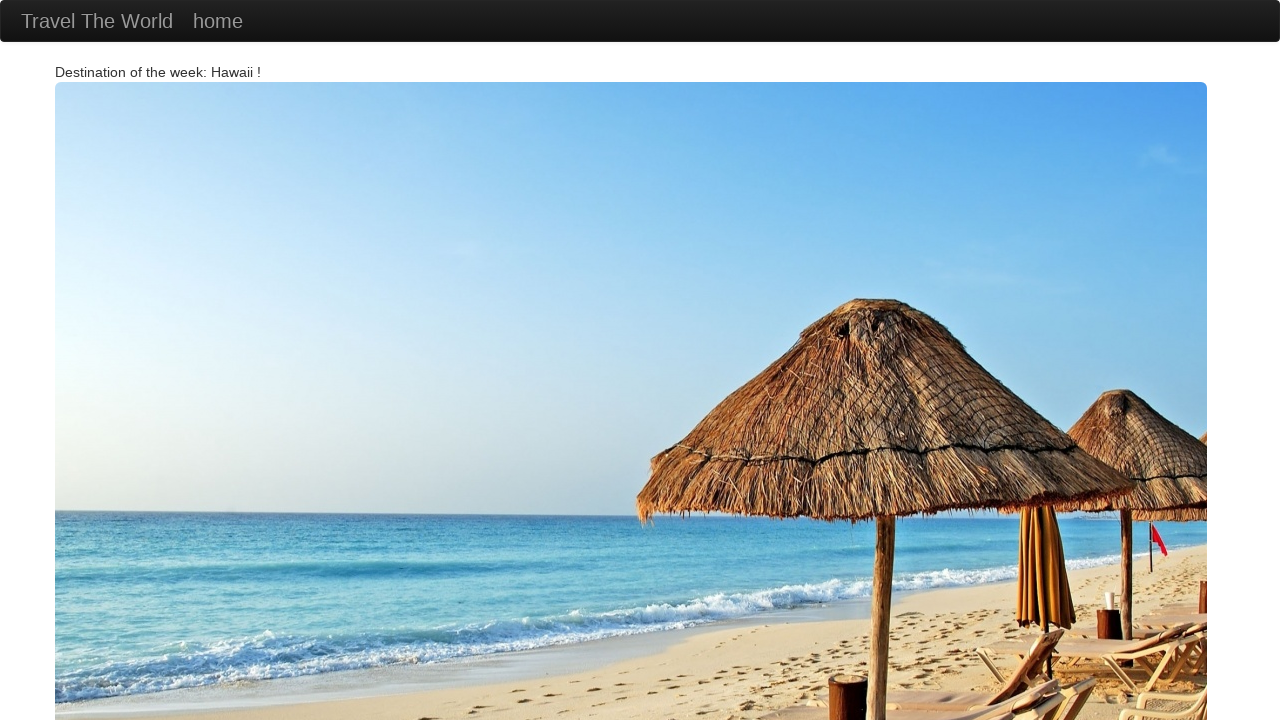